Tests various alert interactions including accepting/dismissing simple alerts, confirm dialogs, and entering text in prompt alerts

Starting URL: https://demo.automationtesting.in/Alerts.html

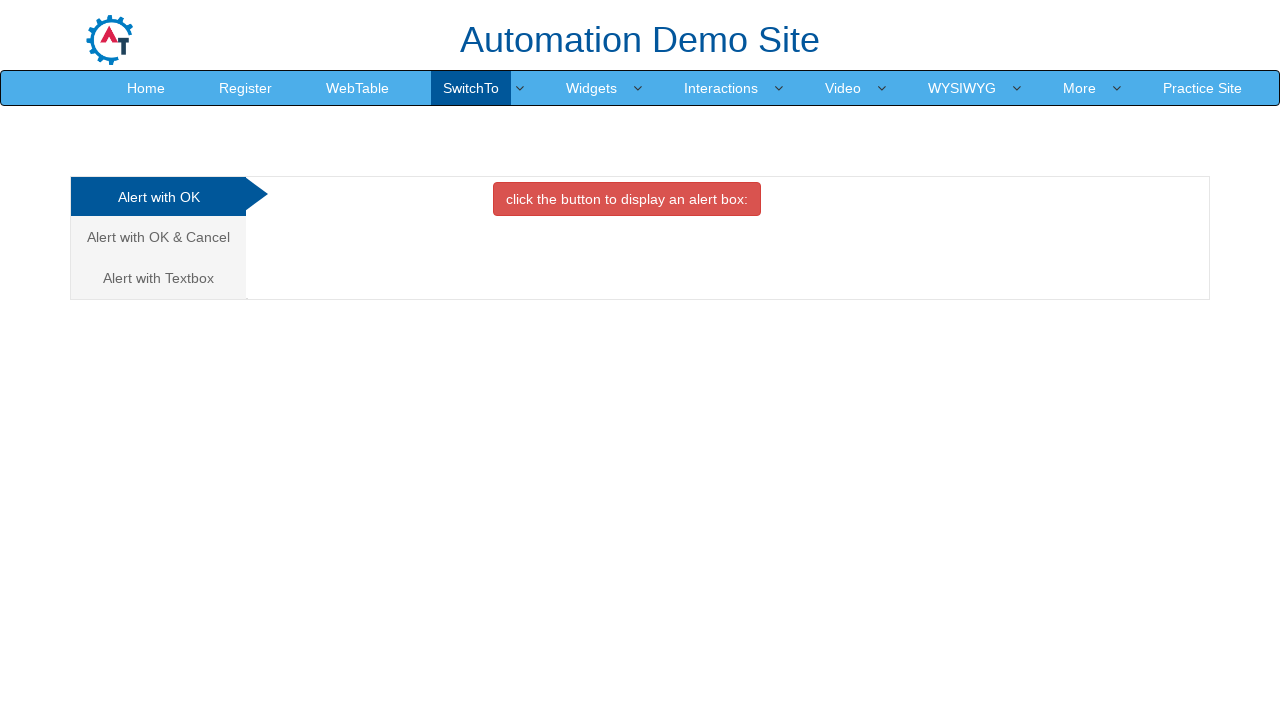

Clicked button to trigger simple alert at (627, 199) on xpath=//button[@onclick='alertbox()']
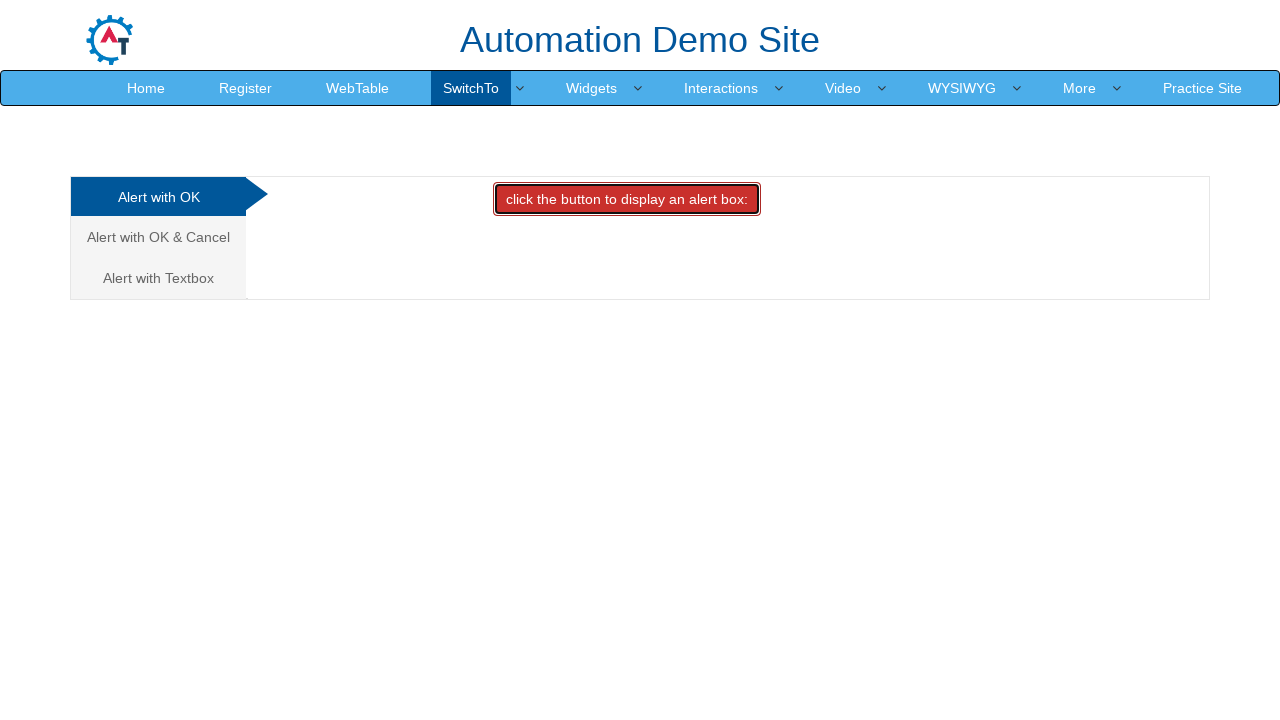

Accepted simple alert dialog
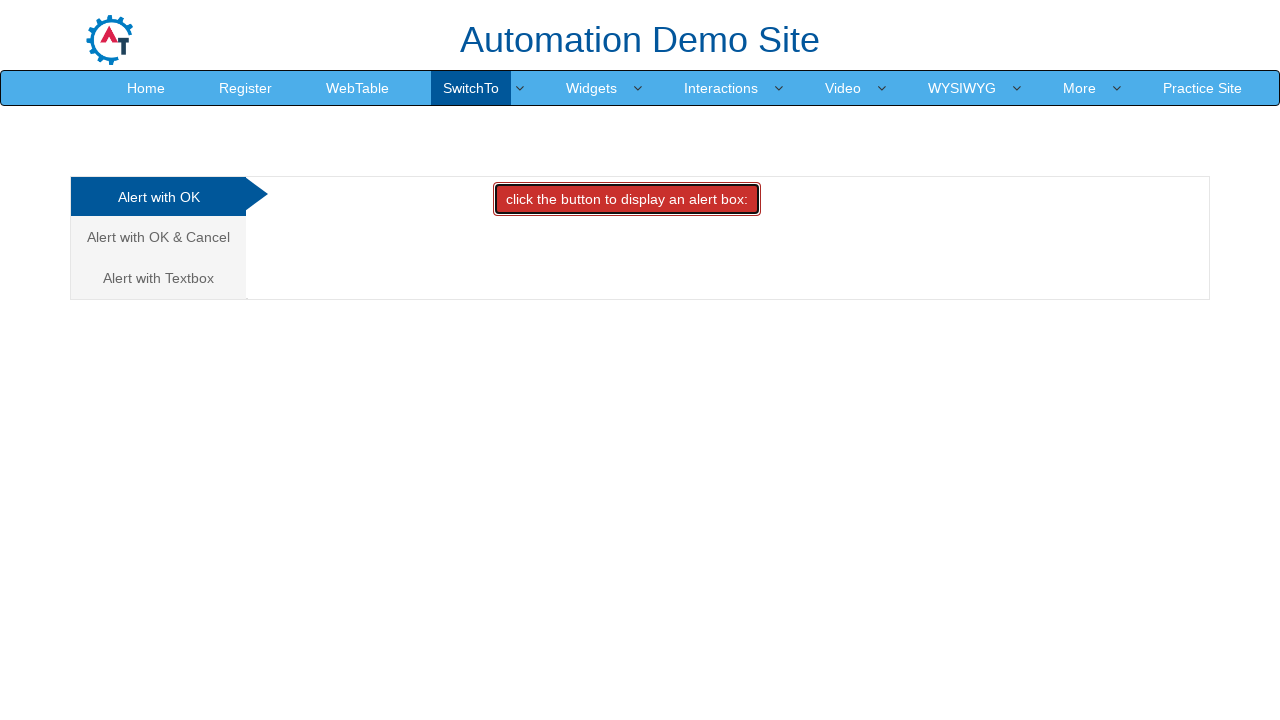

Navigated to OK & Cancel alert section at (158, 237) on xpath=//a[text()='Alert with OK & Cancel ']
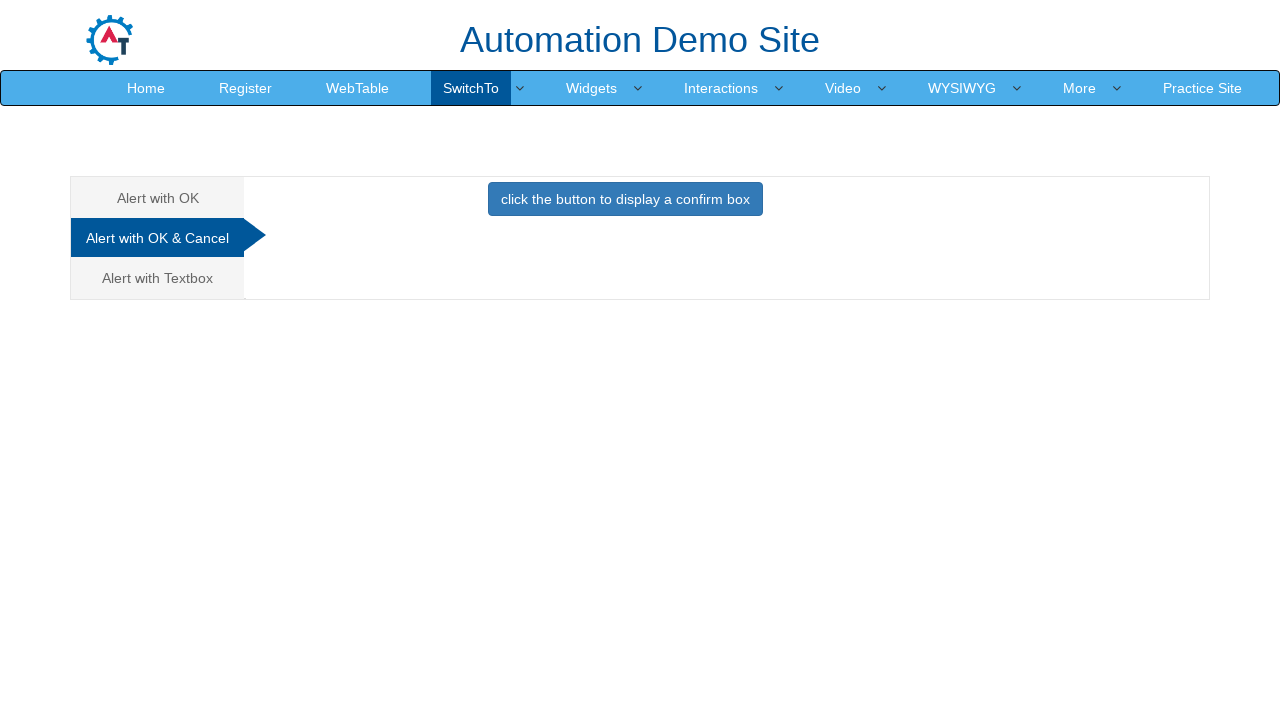

Clicked button to trigger confirm alert at (625, 199) on xpath=//button[@onclick='confirmbox()']
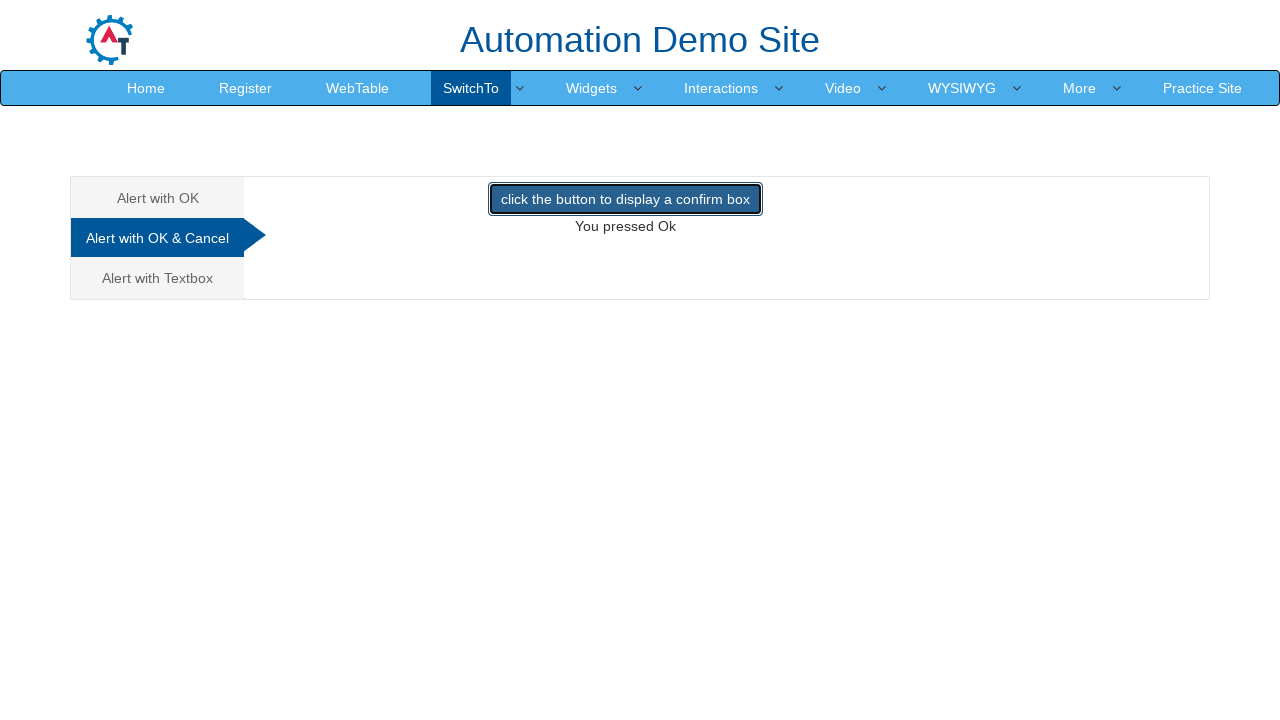

Dismissed confirm alert dialog
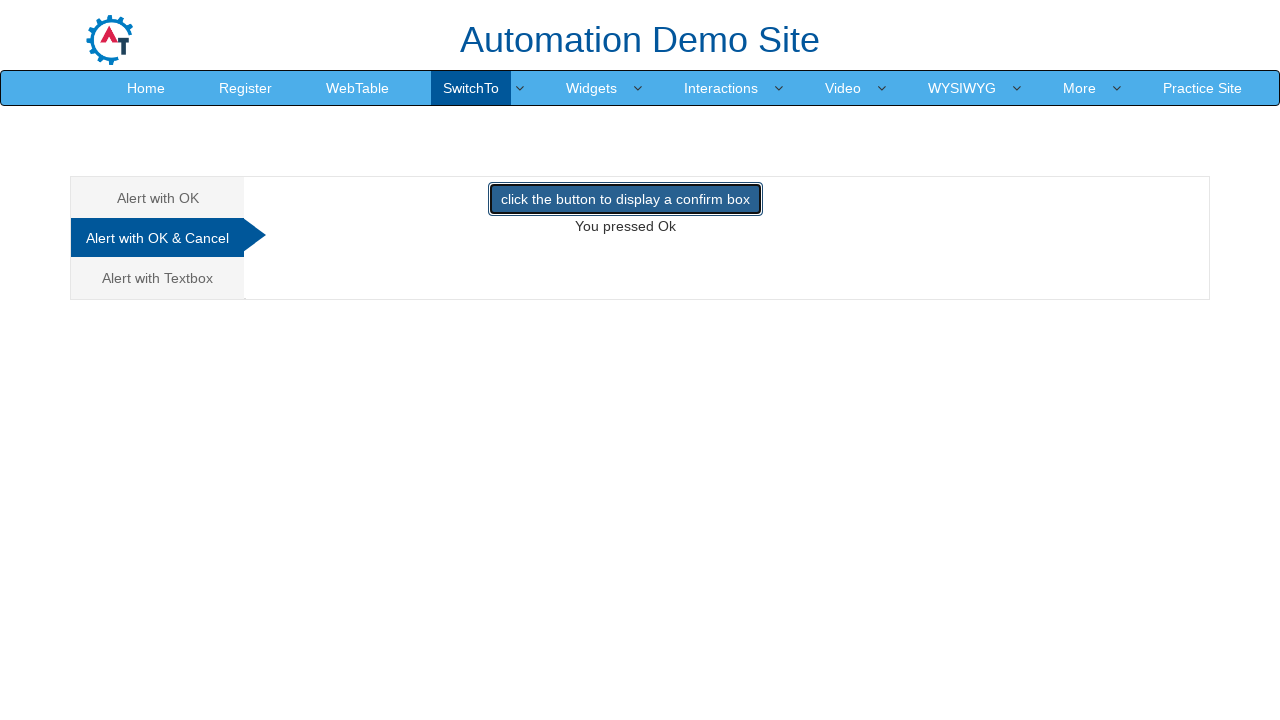

Clicked button again to trigger confirm alert at (625, 199) on xpath=//button[@onclick='confirmbox()']
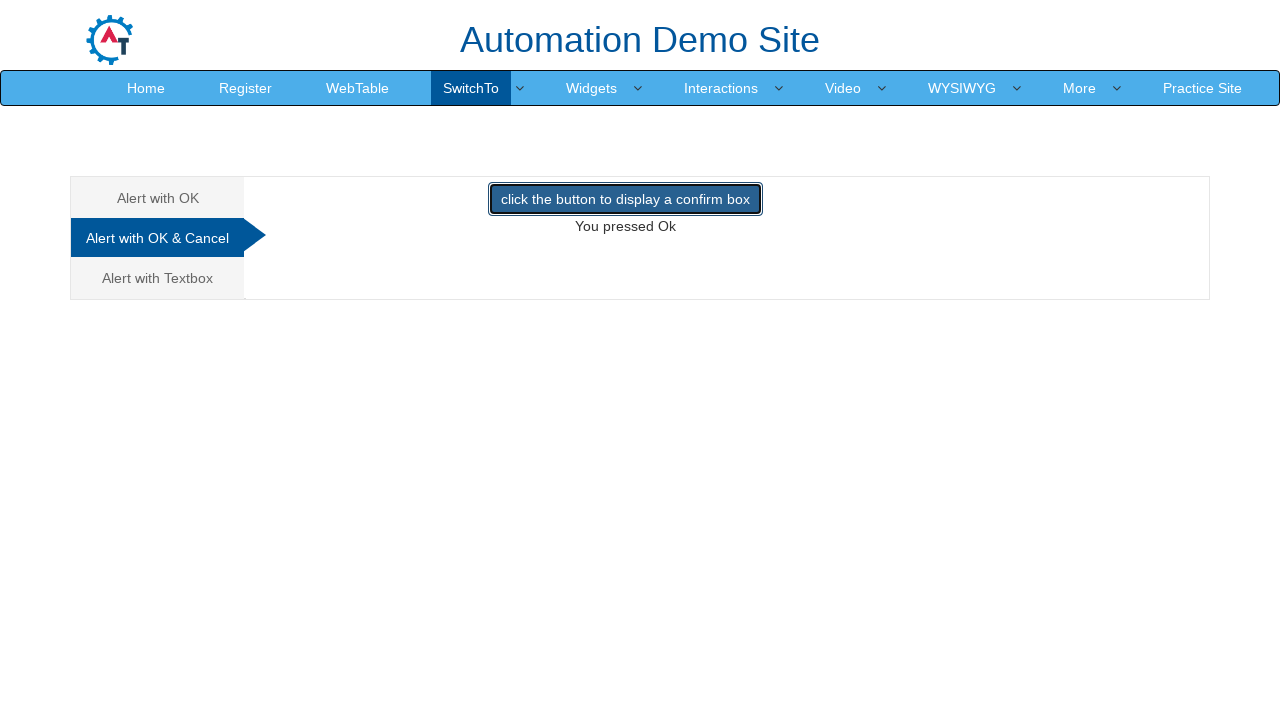

Accepted confirm alert dialog
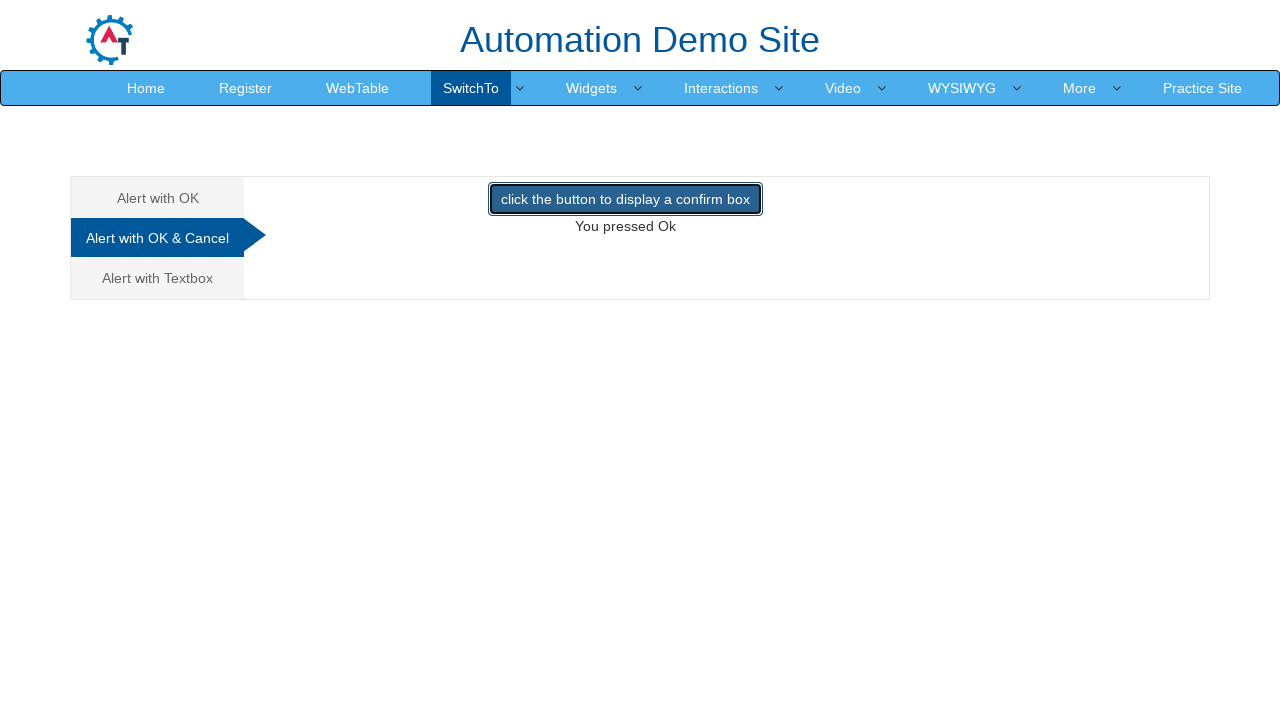

Navigated to Alert with Textbox section at (158, 278) on xpath=//a[text()='Alert with Textbox ']
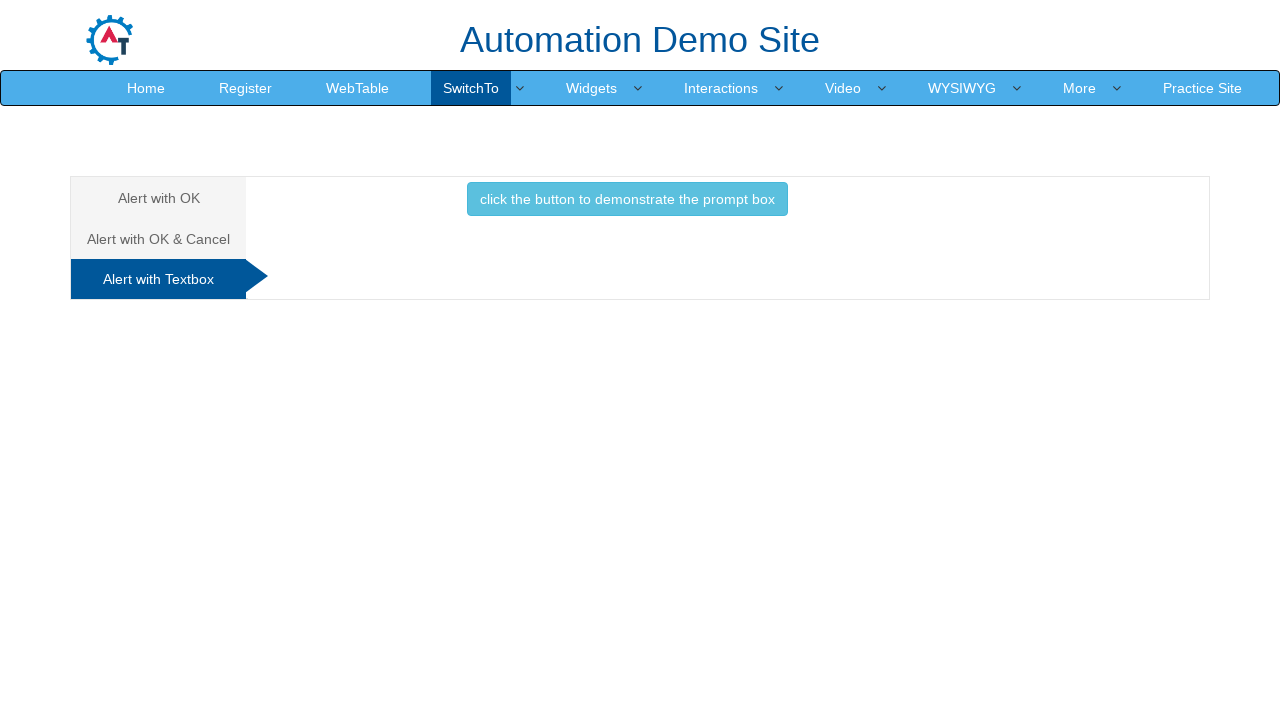

Clicked button to trigger prompt alert at (627, 199) on xpath=//button[text()='click the button to demonstrate the prompt box ']
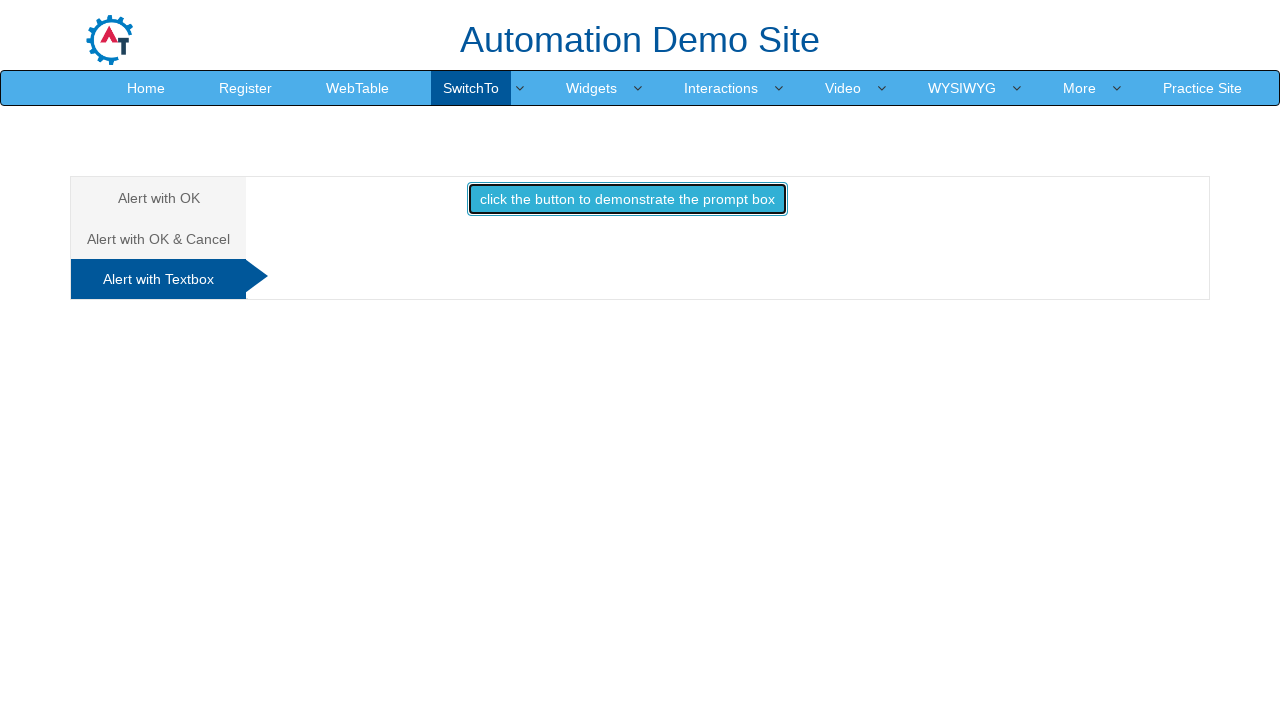

Accepted prompt alert dialog with text input 'Arun'
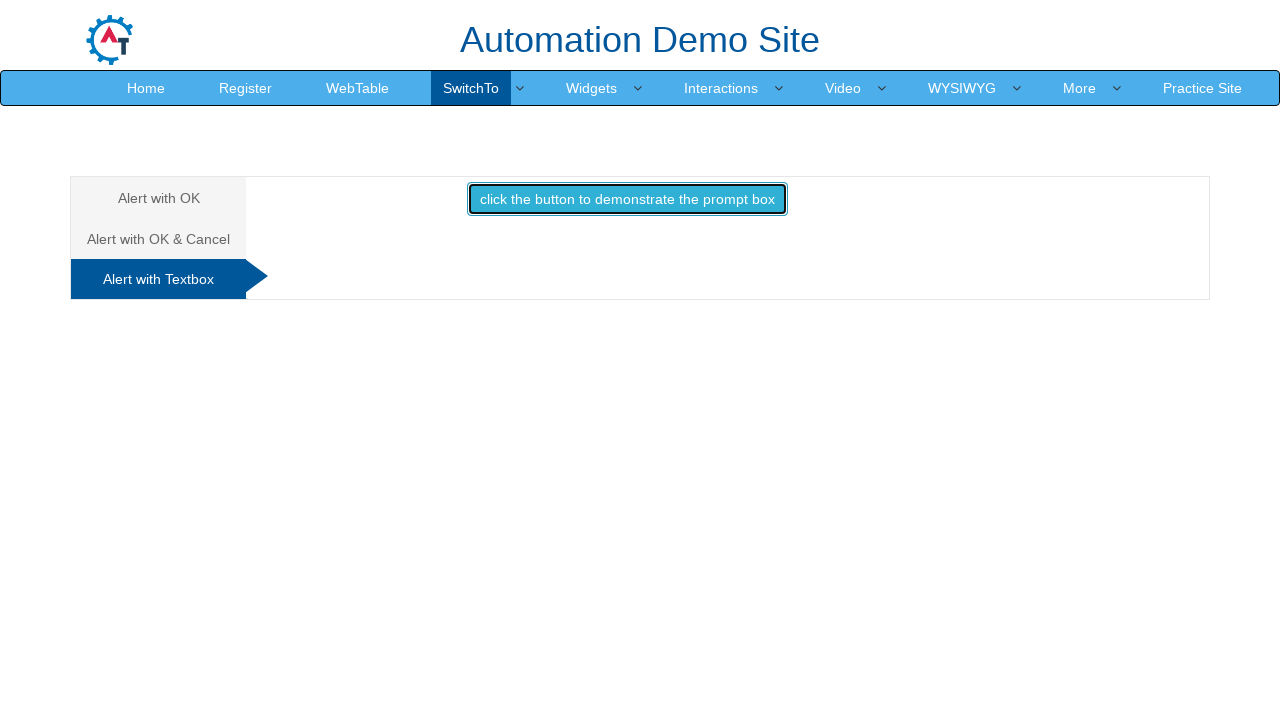

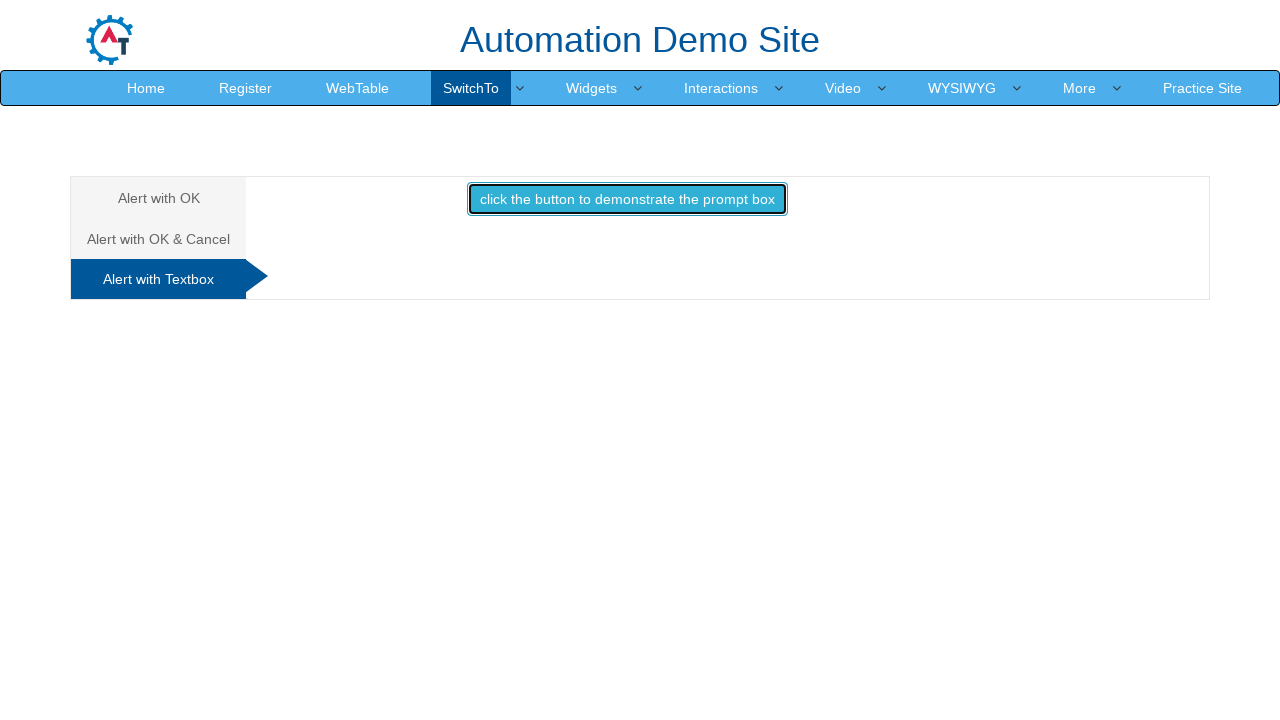